Tests that the text input field is cleared after adding a todo item

Starting URL: https://demo.playwright.dev/todomvc

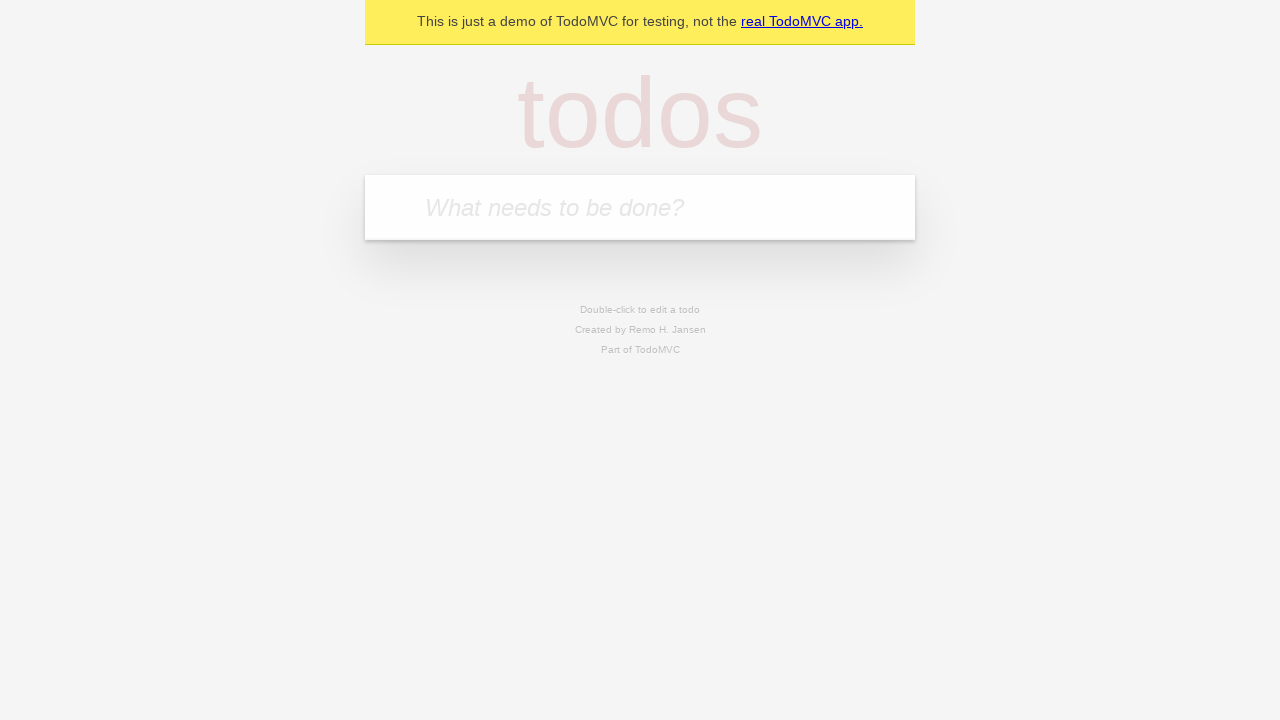

Filled text input field with 'buy some cheese' on .new-todo
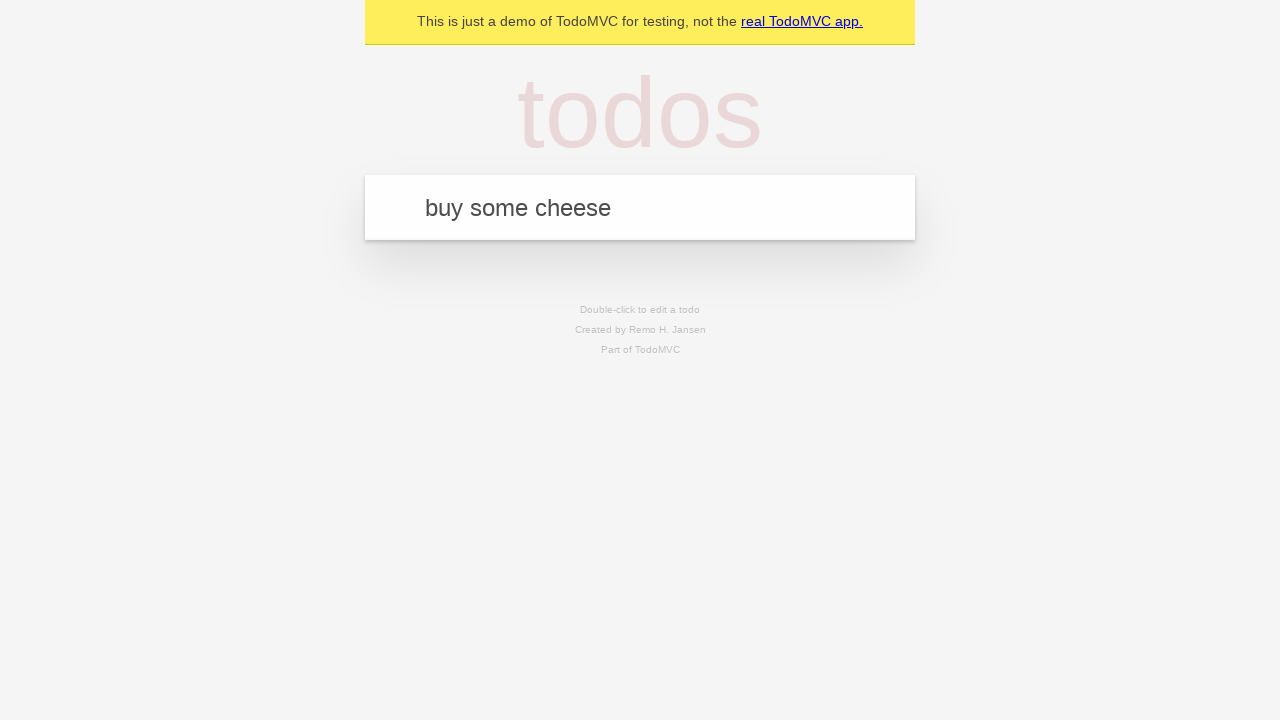

Pressed Enter to add todo item on .new-todo
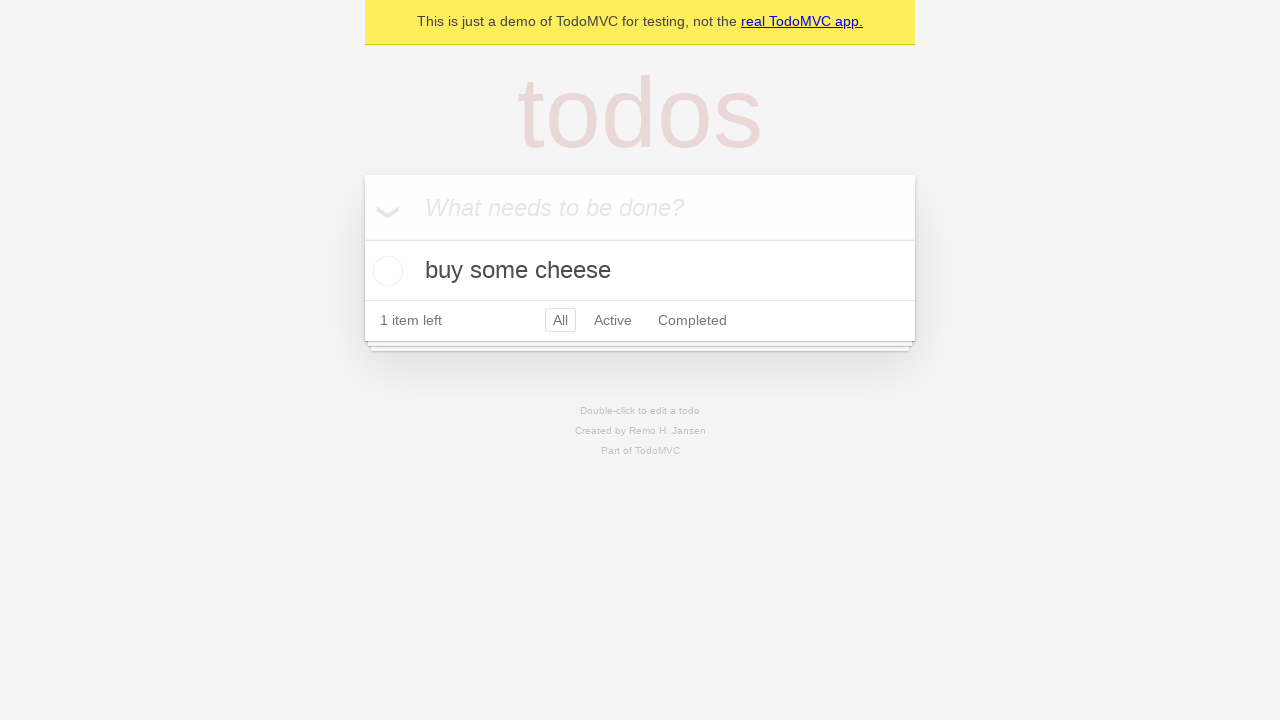

Waited for todo item to appear in the list
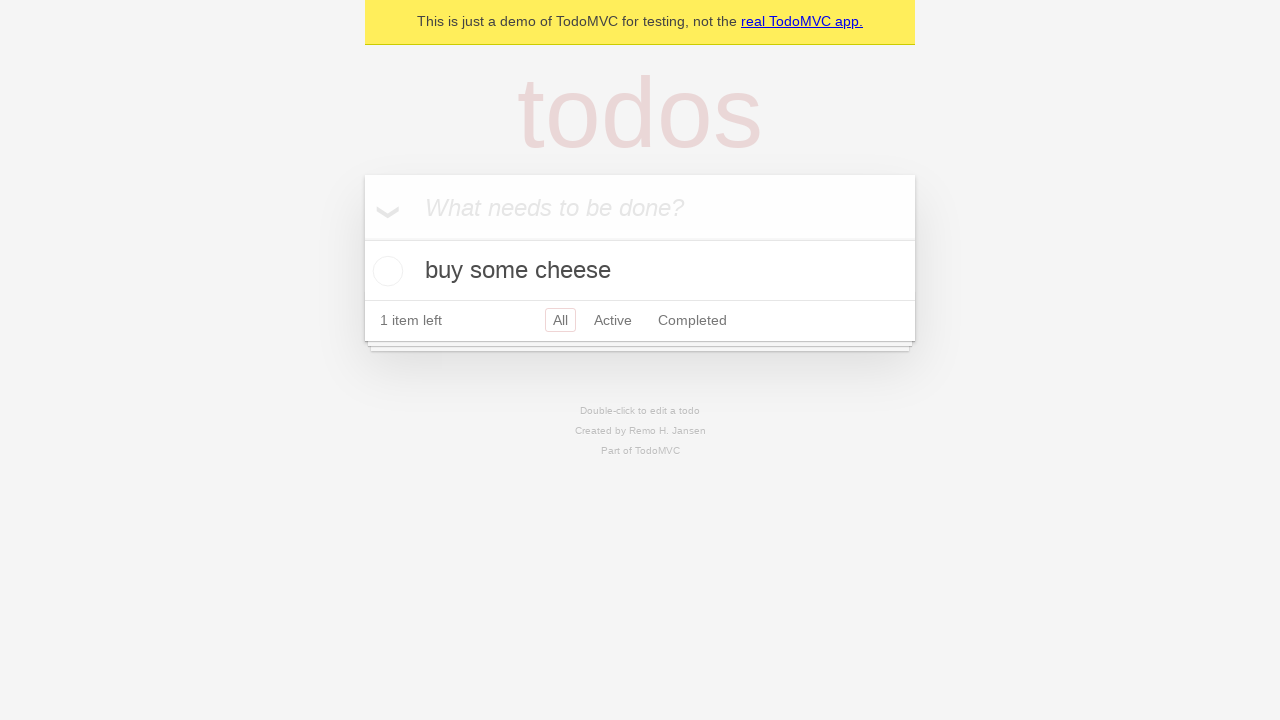

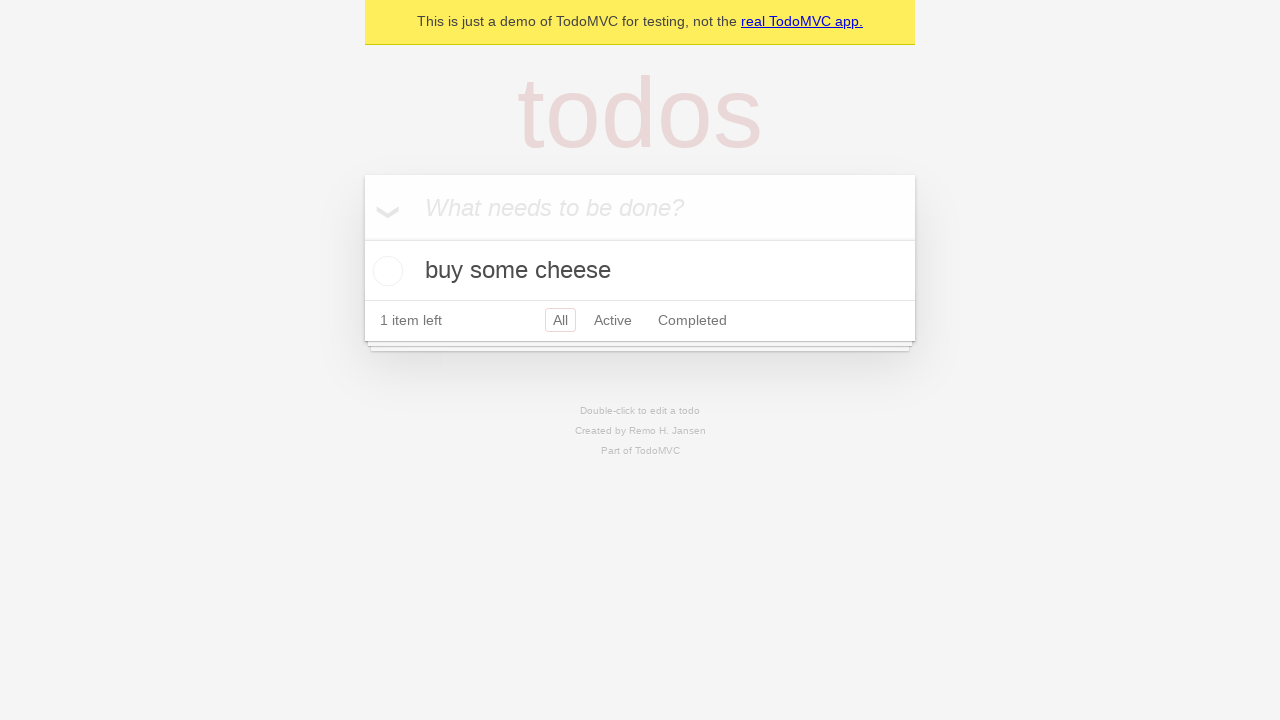